Tests checkbox interaction functionality by clicking three checkboxes on a form using different locator strategies (ID, CSS selector, and XPath)

Starting URL: https://formy-project.herokuapp.com/checkbox

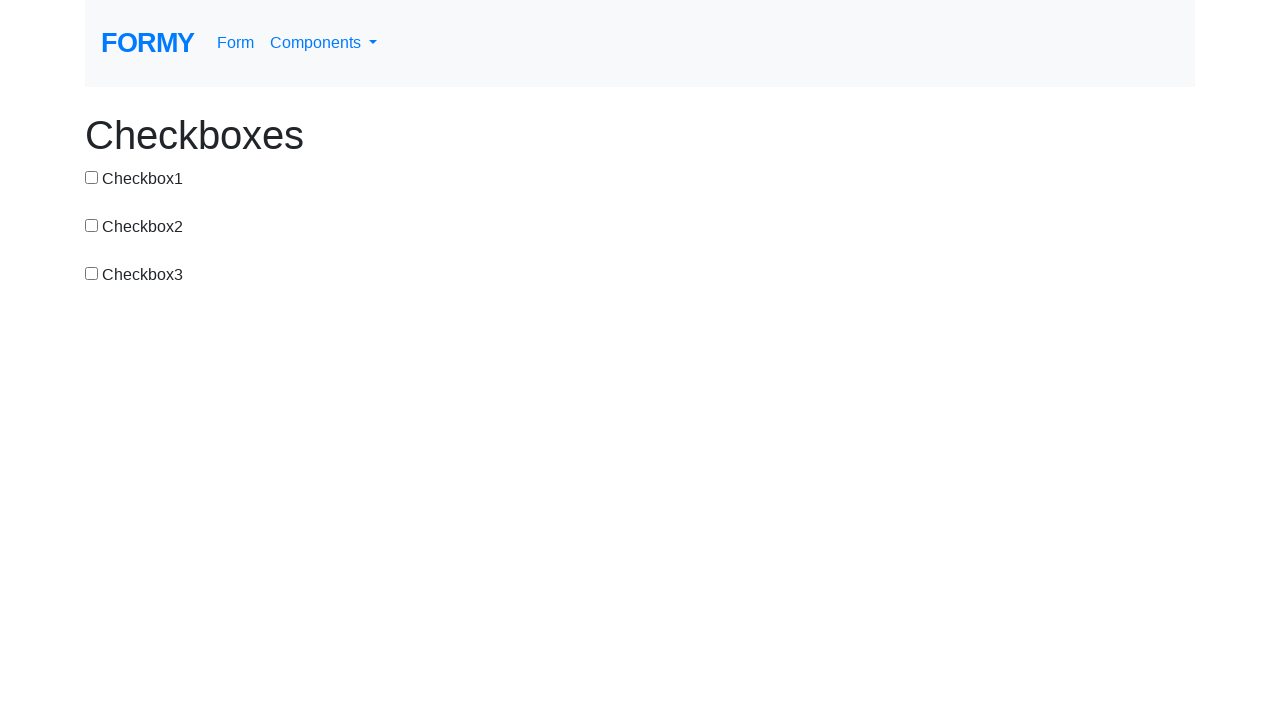

Clicked first checkbox using ID selector at (92, 177) on #checkbox-1
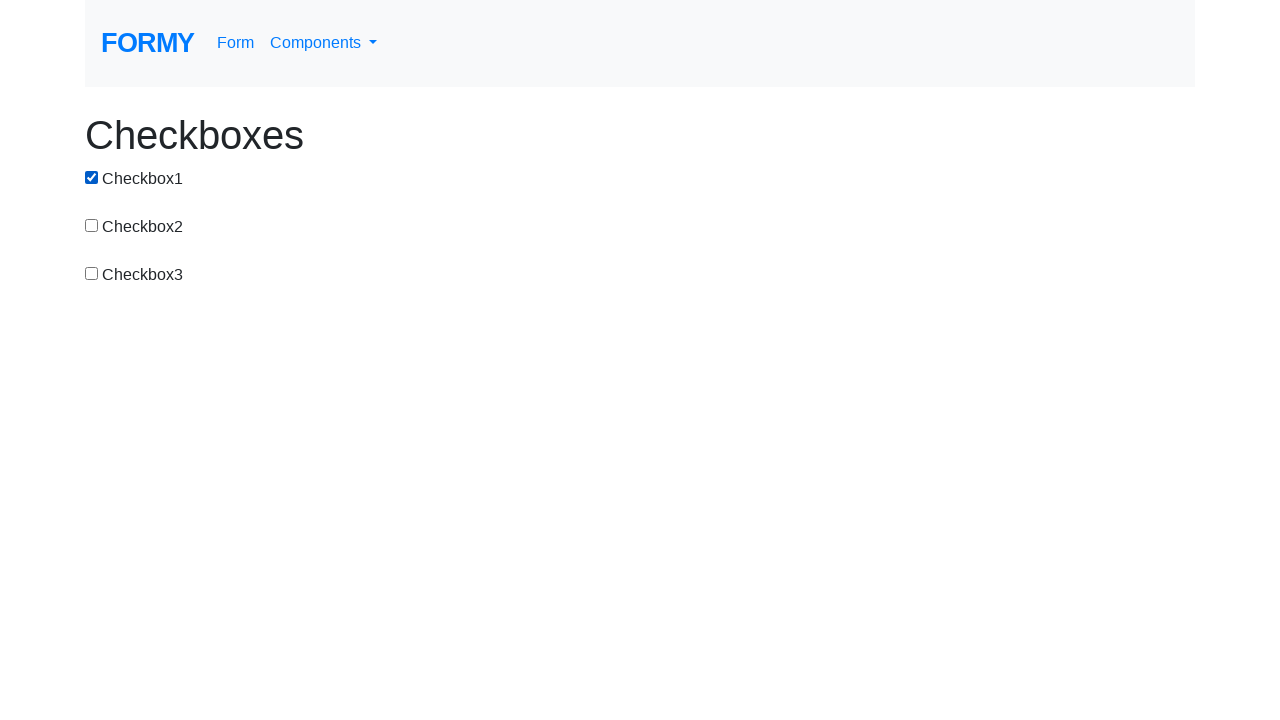

Clicked second checkbox using CSS selector at (92, 225) on input[value='checkbox-2']
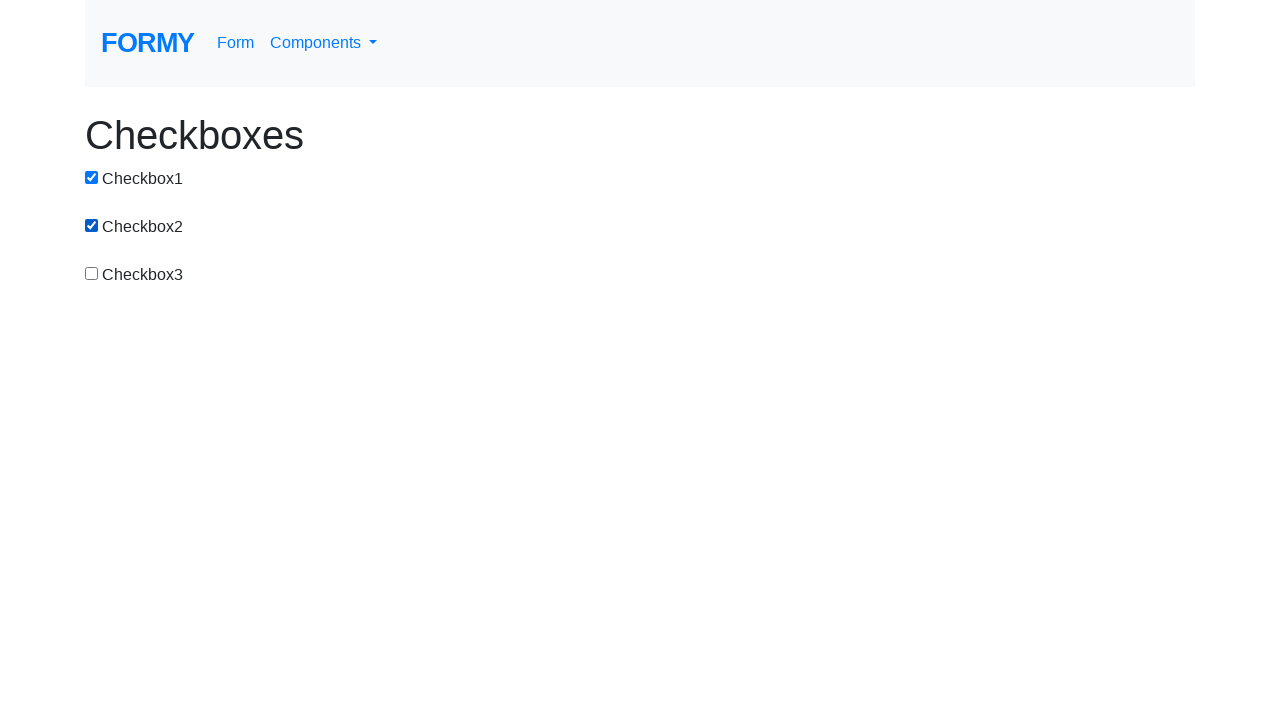

Clicked third checkbox using ID selector at (92, 273) on #checkbox-3
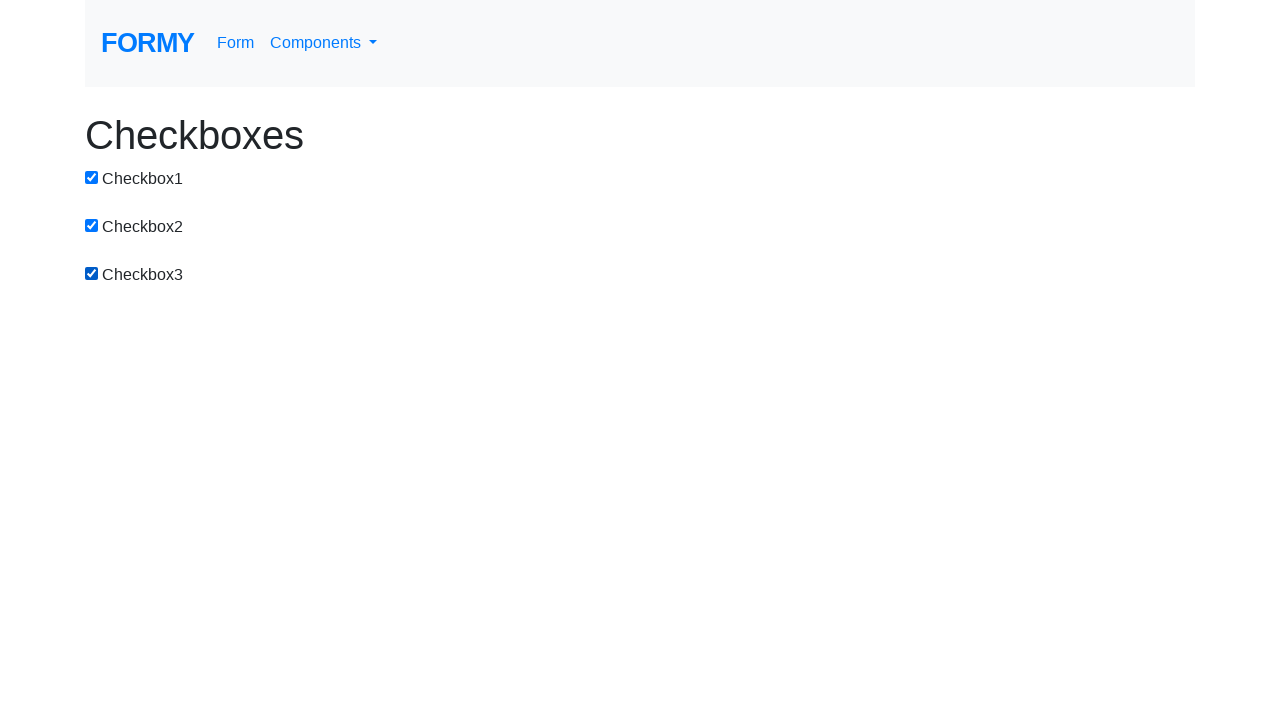

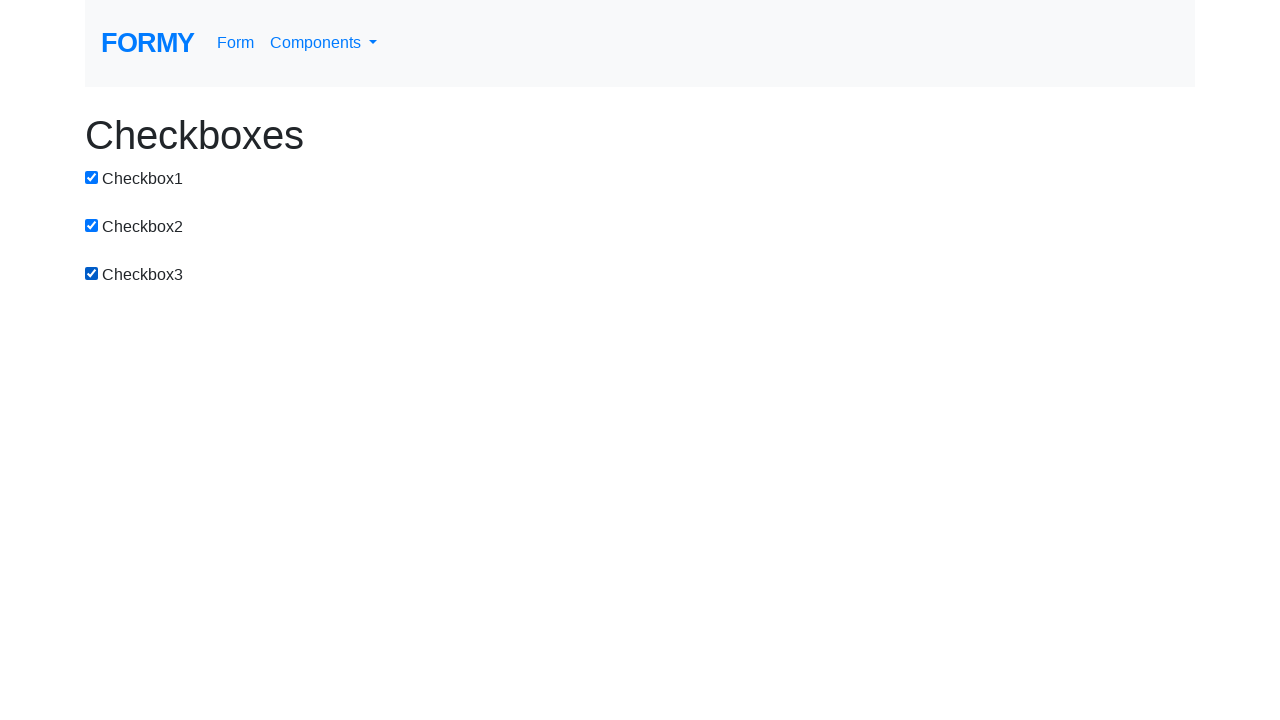